Navigates to WebdriverIO homepage and verifies the page title

Starting URL: https://webdriver.io/

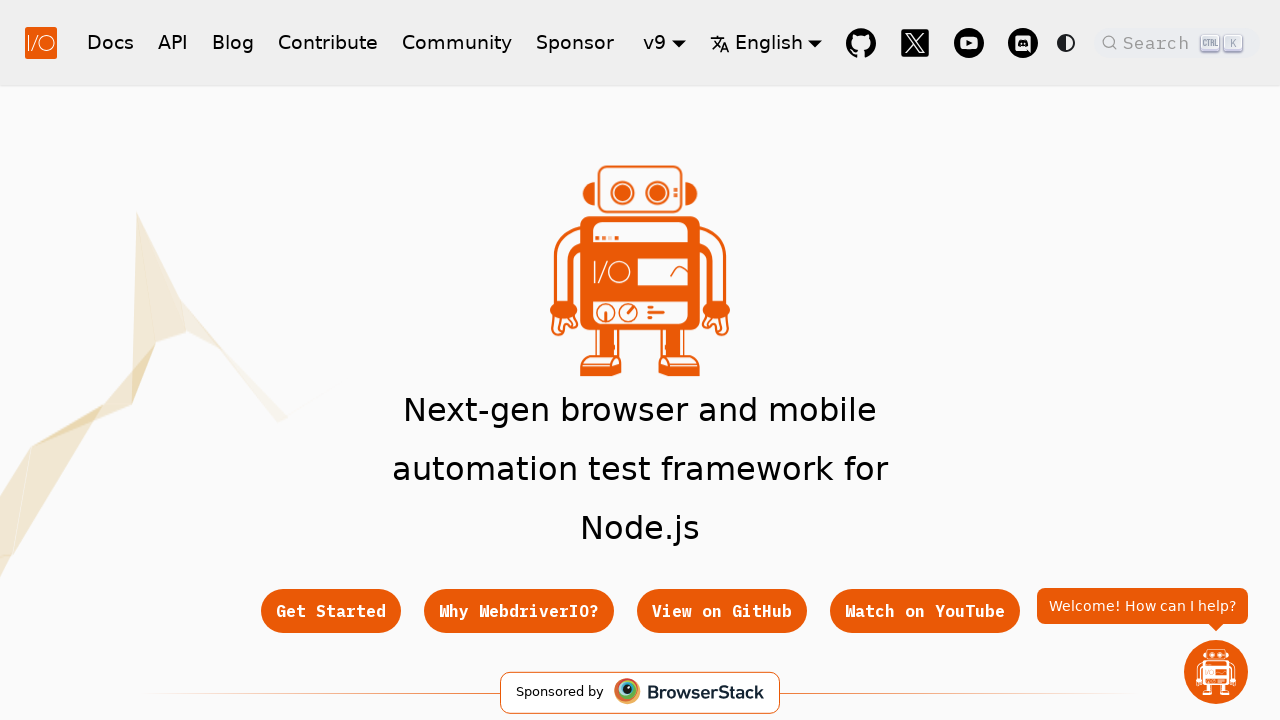

Waited for page to reach domcontentloaded state
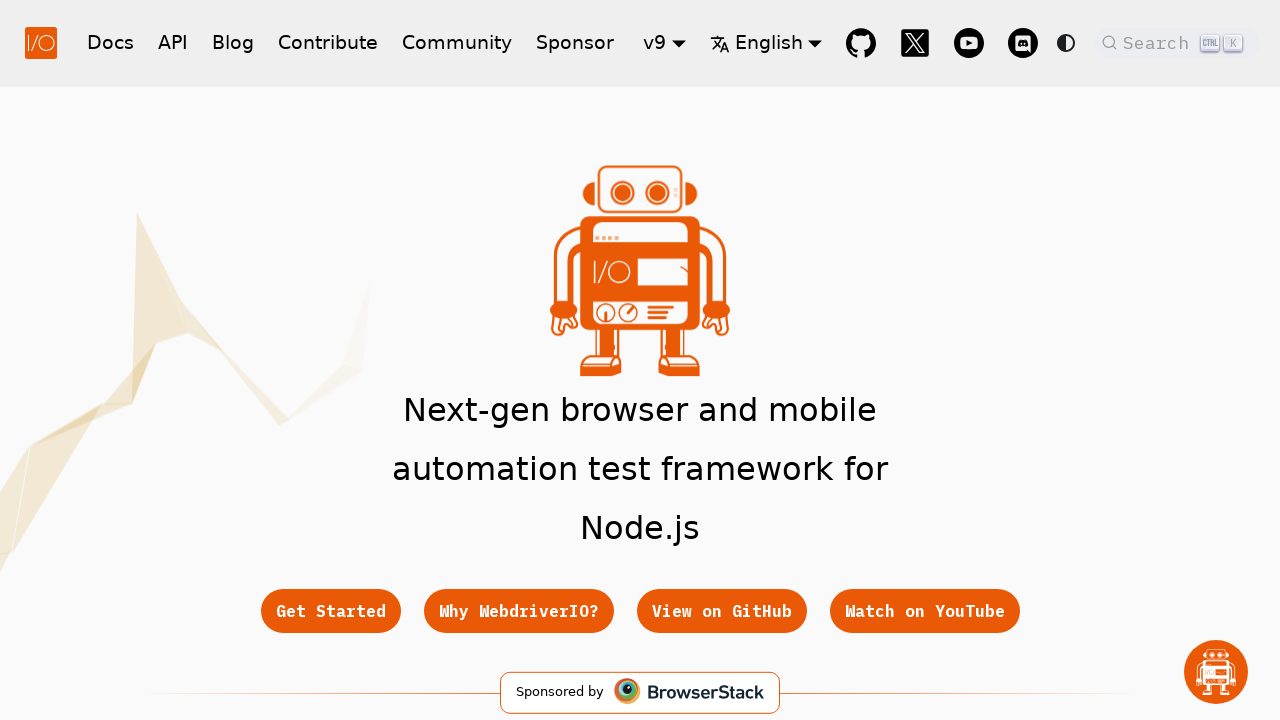

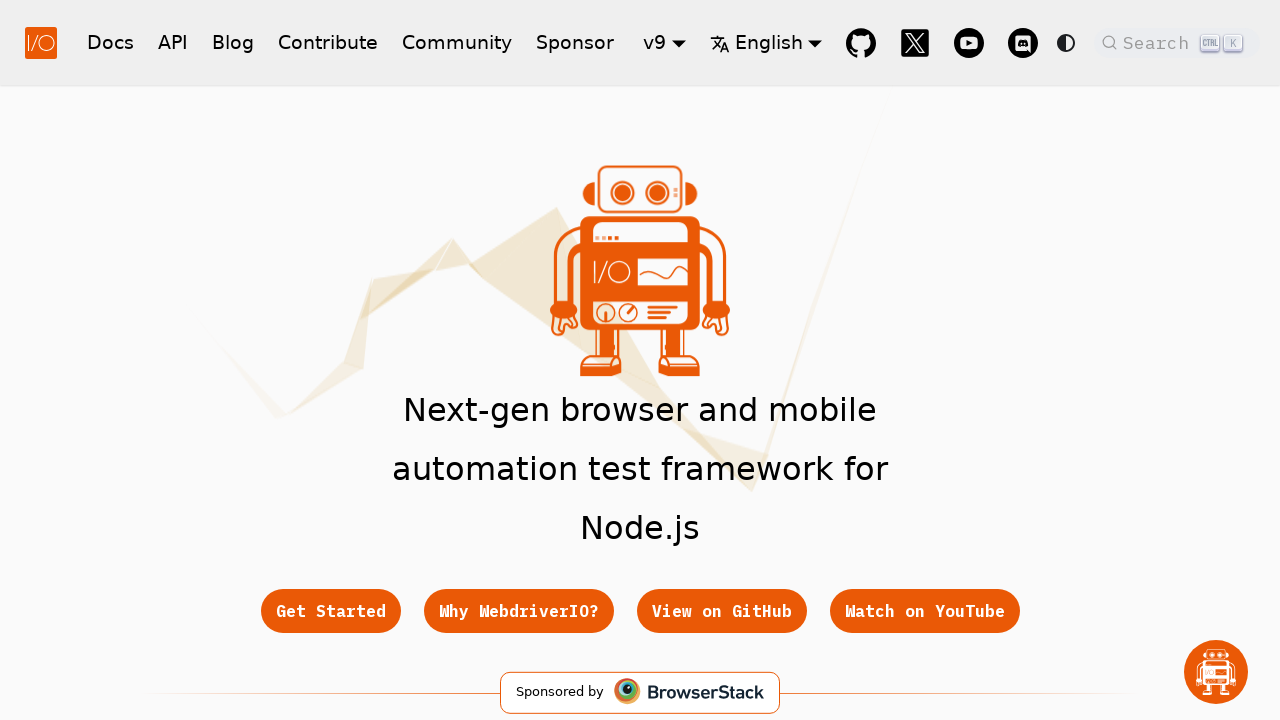